Tests the search functionality by clicking the search icon, entering a search term, submitting the search, and verifying search results are displayed

Starting URL: https://www.pwc.com.au/digitalpulse.html

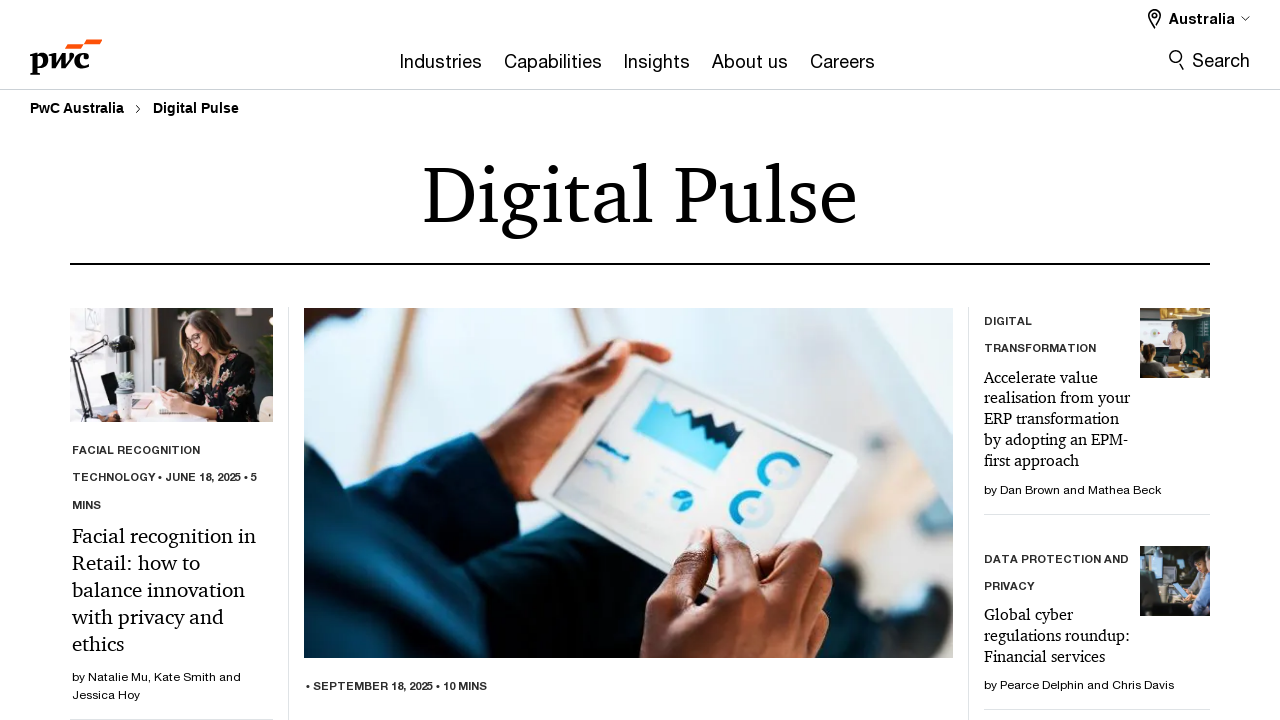

Clicked search icon to open search field at (1210, 60) on button.search-hide.levelOneLink
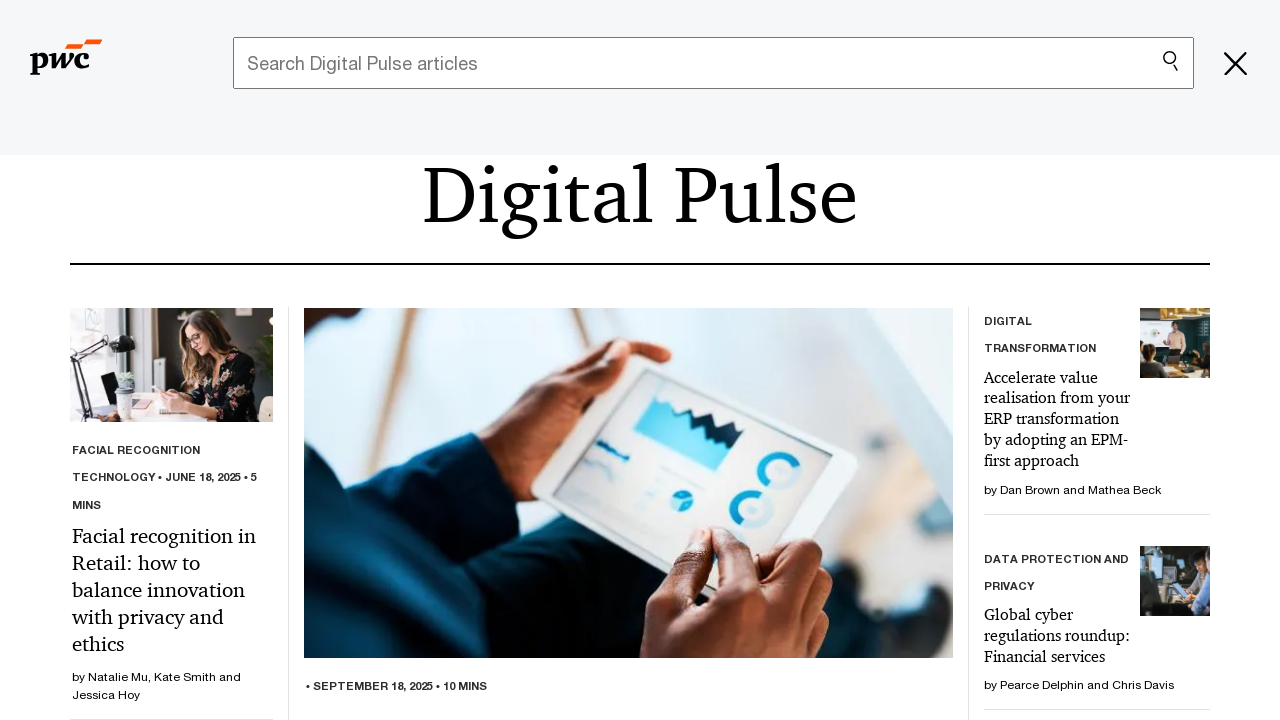

Search field became visible
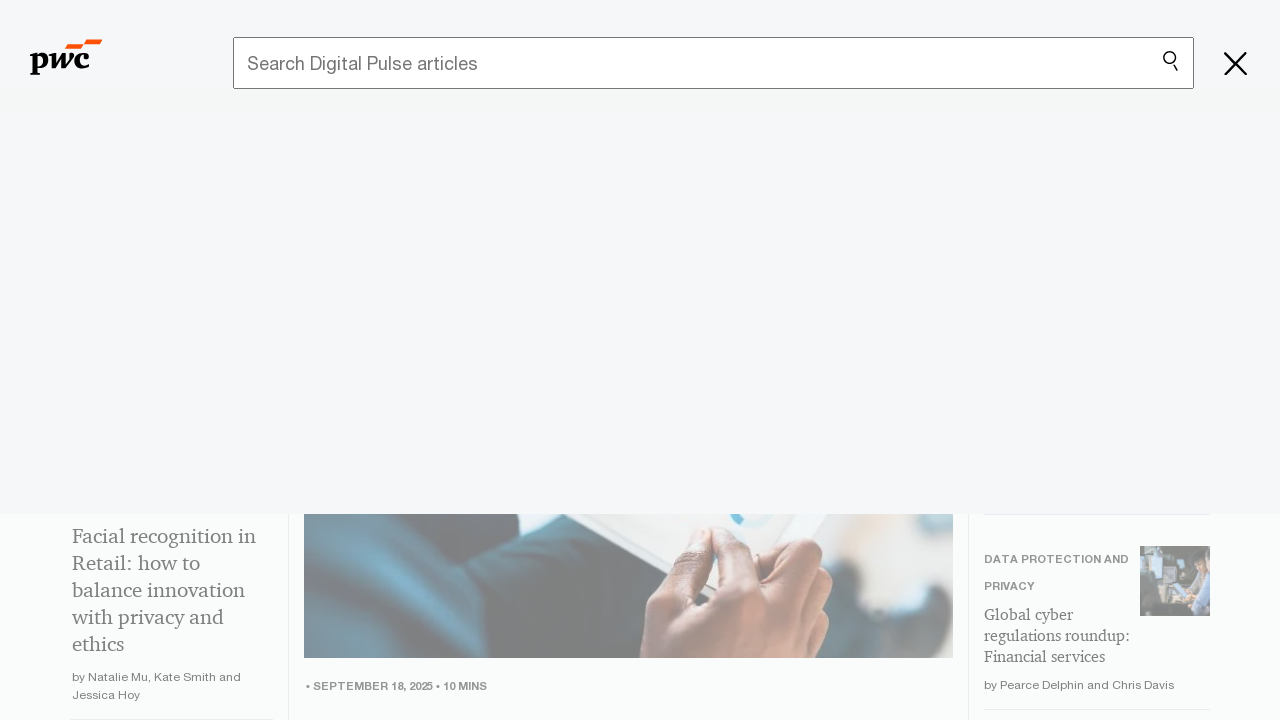

Entered search term 'digital transformation' into search field on input[name='searchfield']
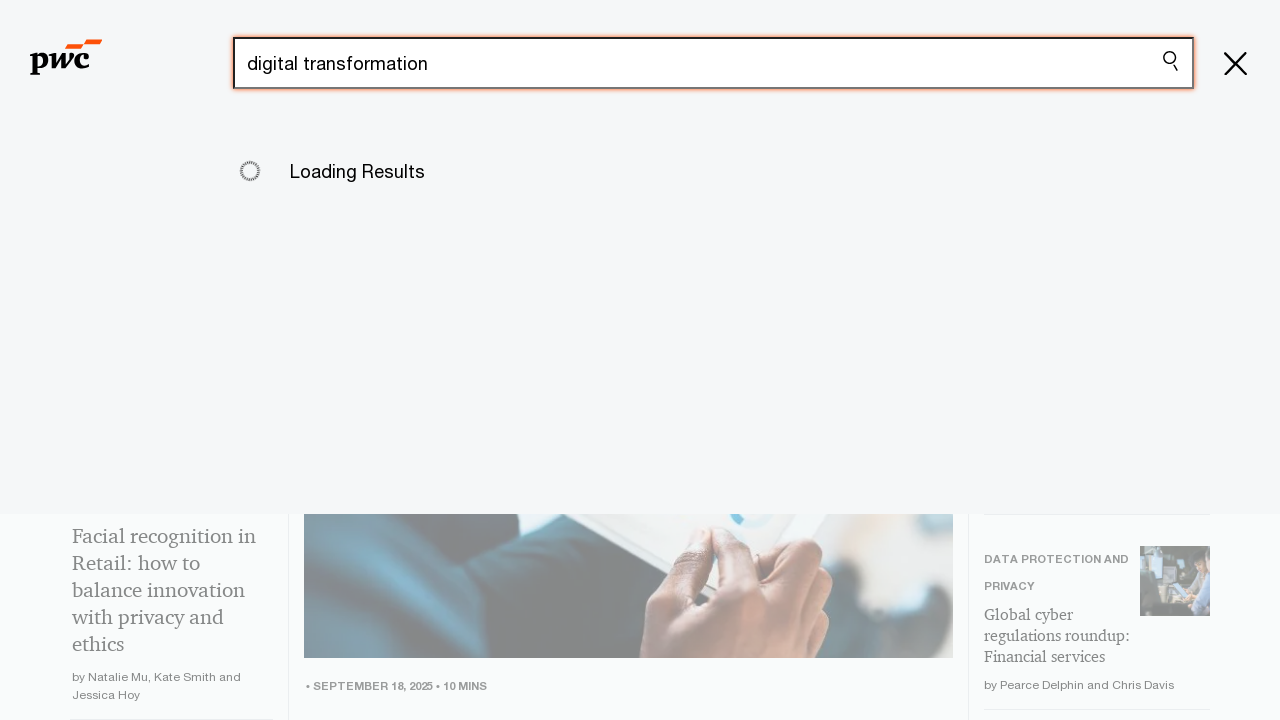

Clicked submit button to perform search at (1170, 61) on input.submit-search
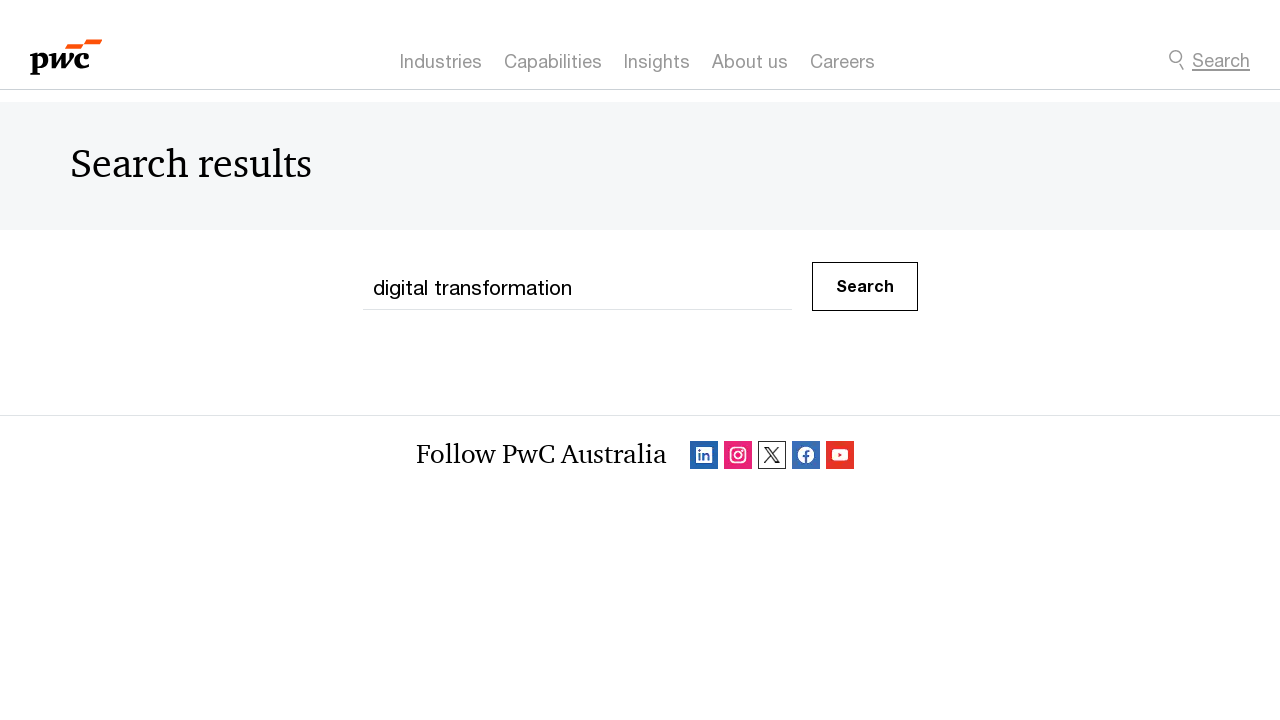

Search results page finished loading (domcontentloaded)
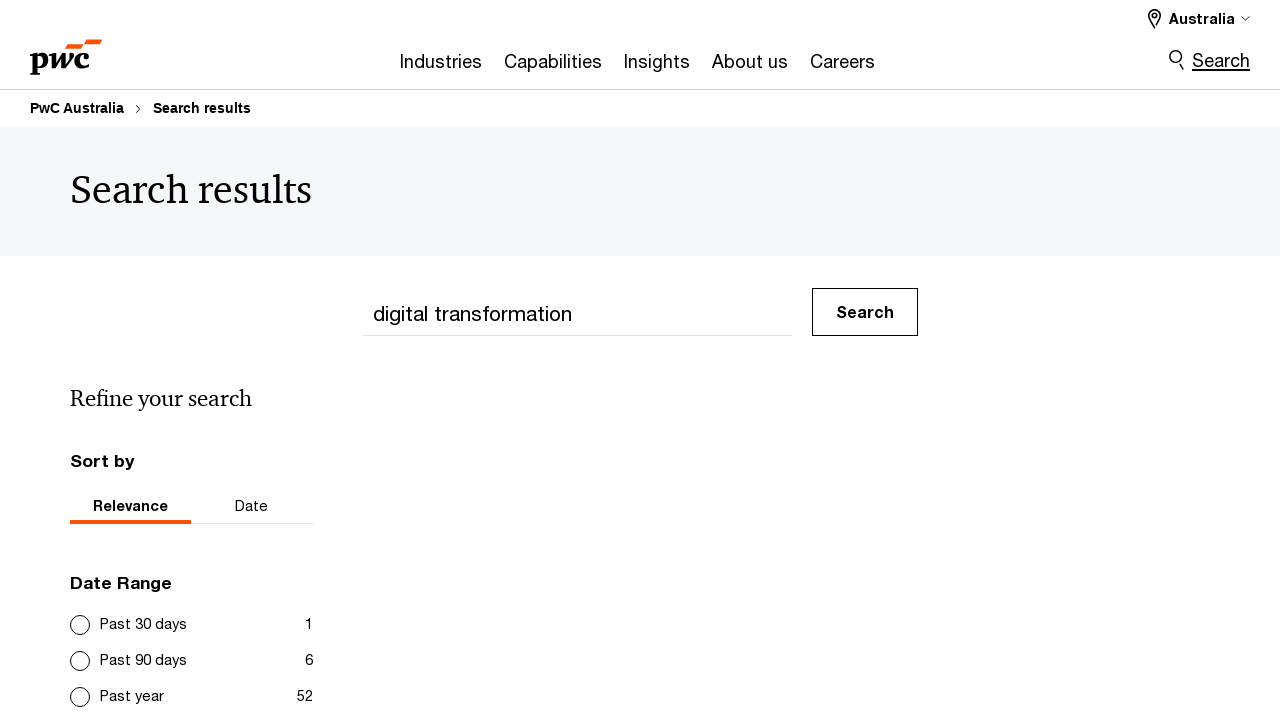

Verified search results are displayed on page
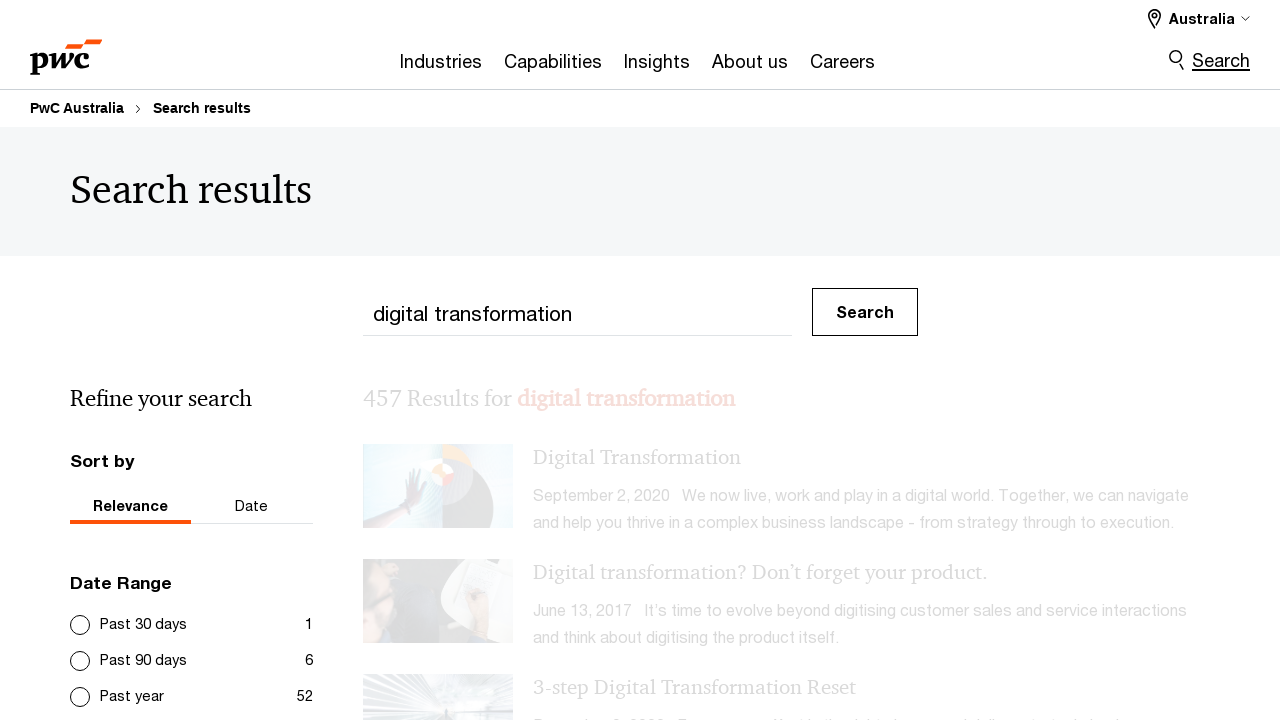

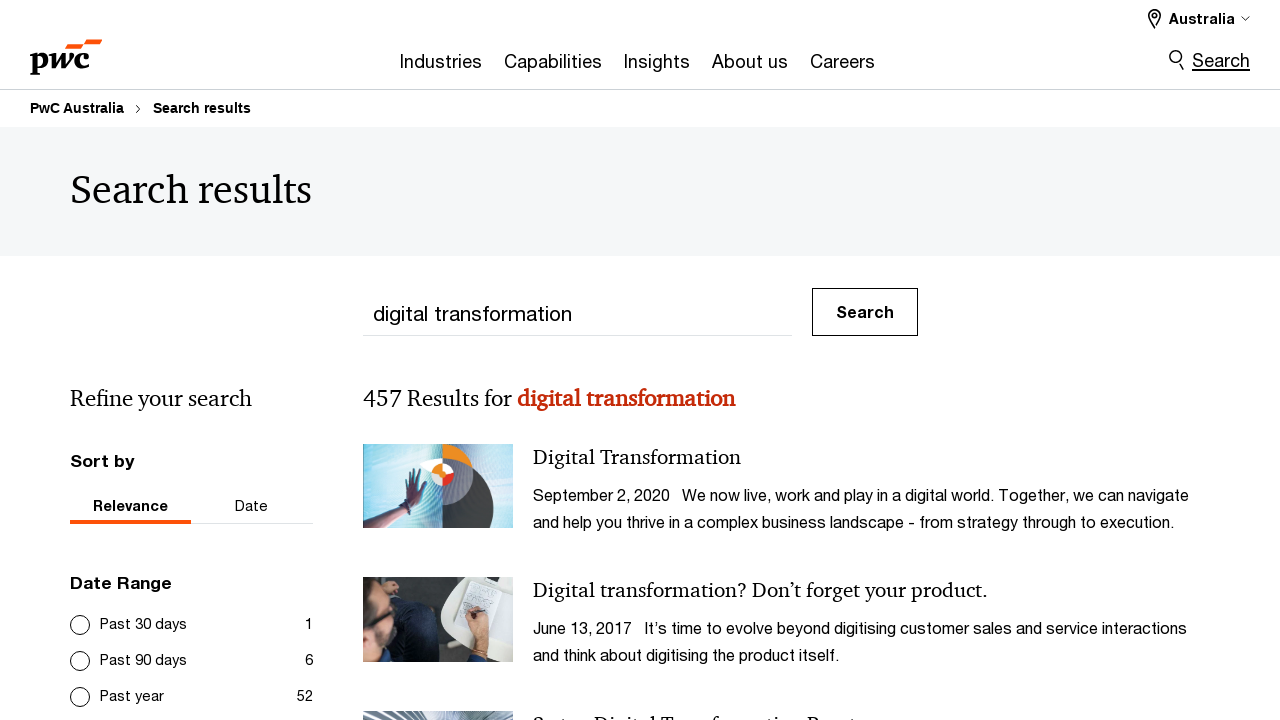